Navigates to the Rediff.com homepage to verify the page loads successfully

Starting URL: http://rediff.com

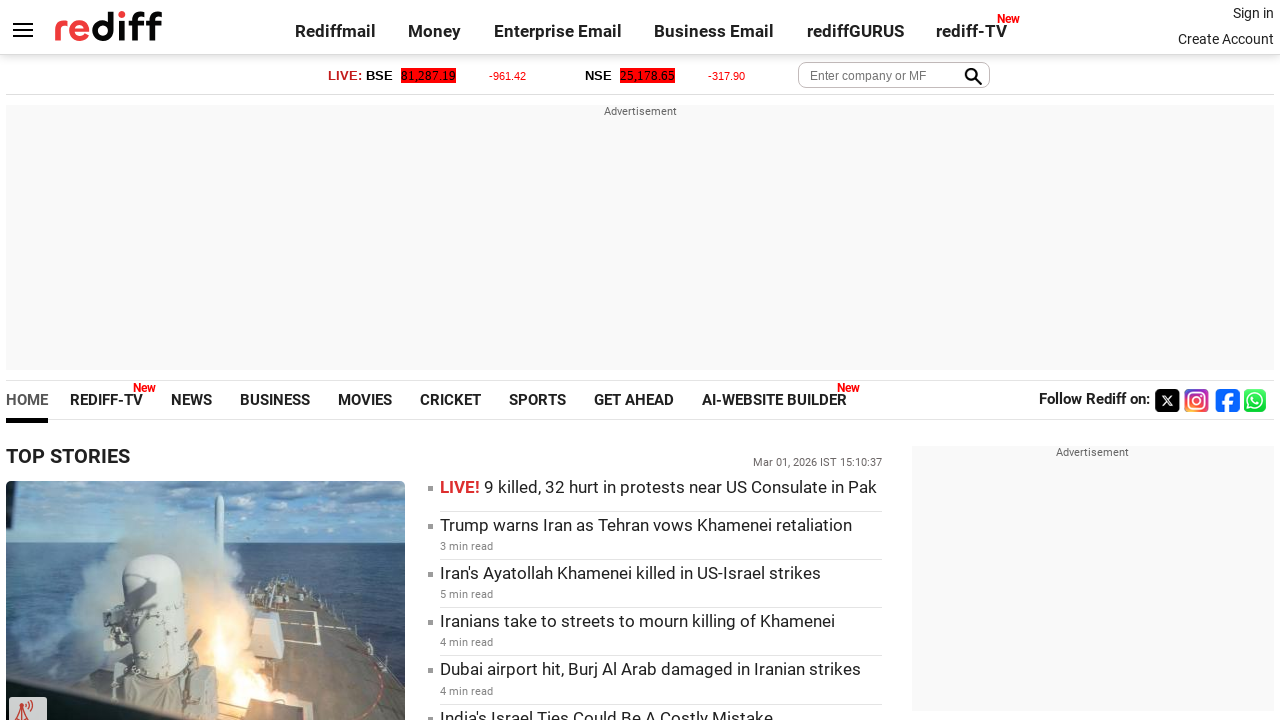

Waited for Rediff.com homepage to fully load (domcontentloaded)
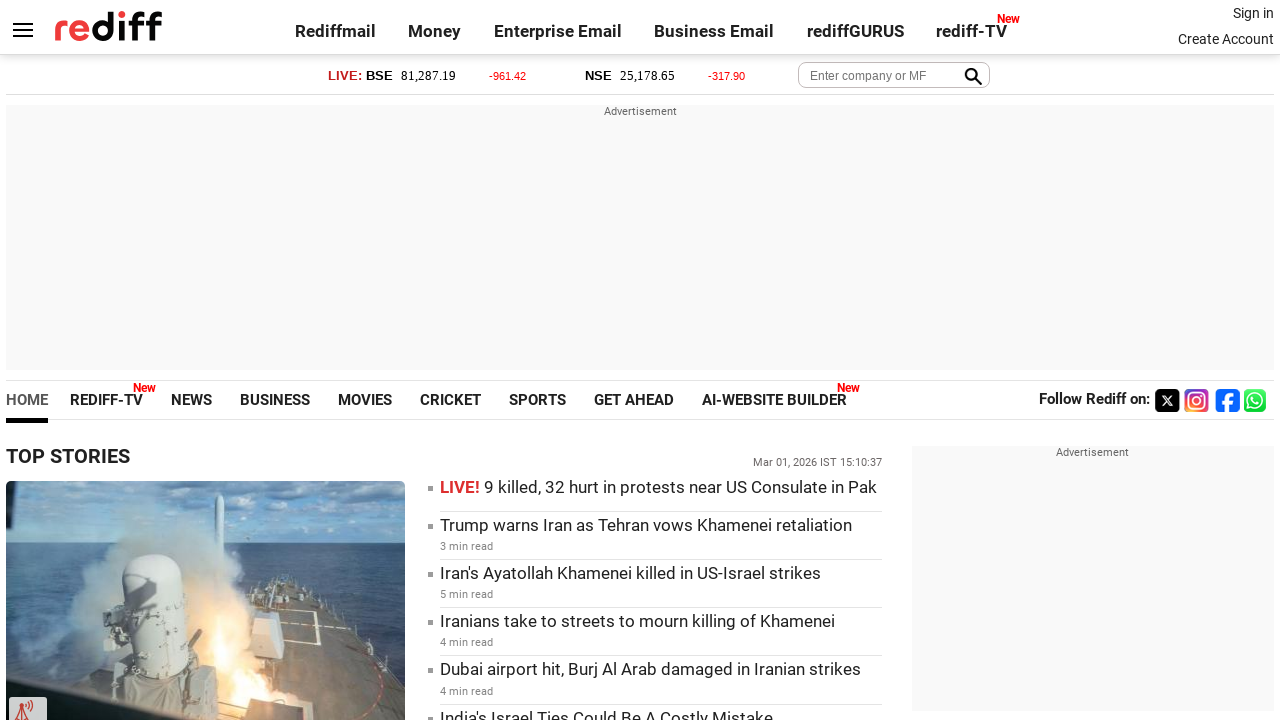

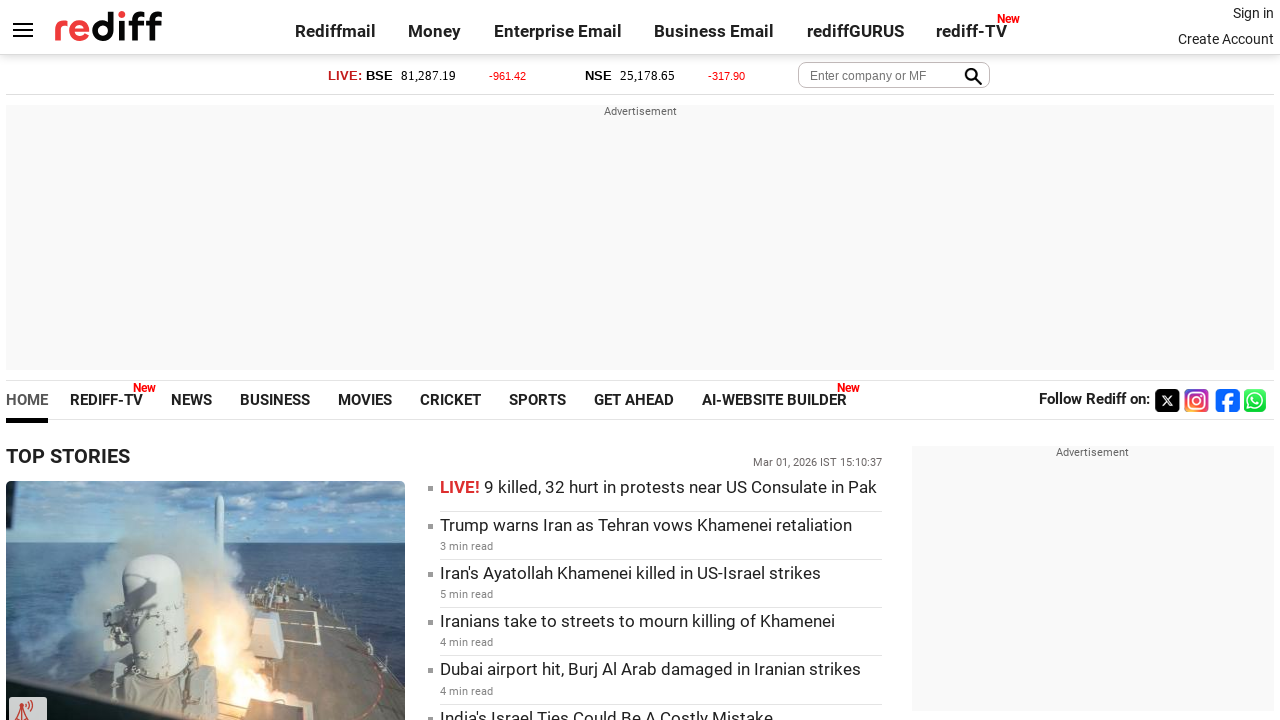